Tests that the text input field is cleared after adding a todo item.

Starting URL: https://demo.playwright.dev/todomvc

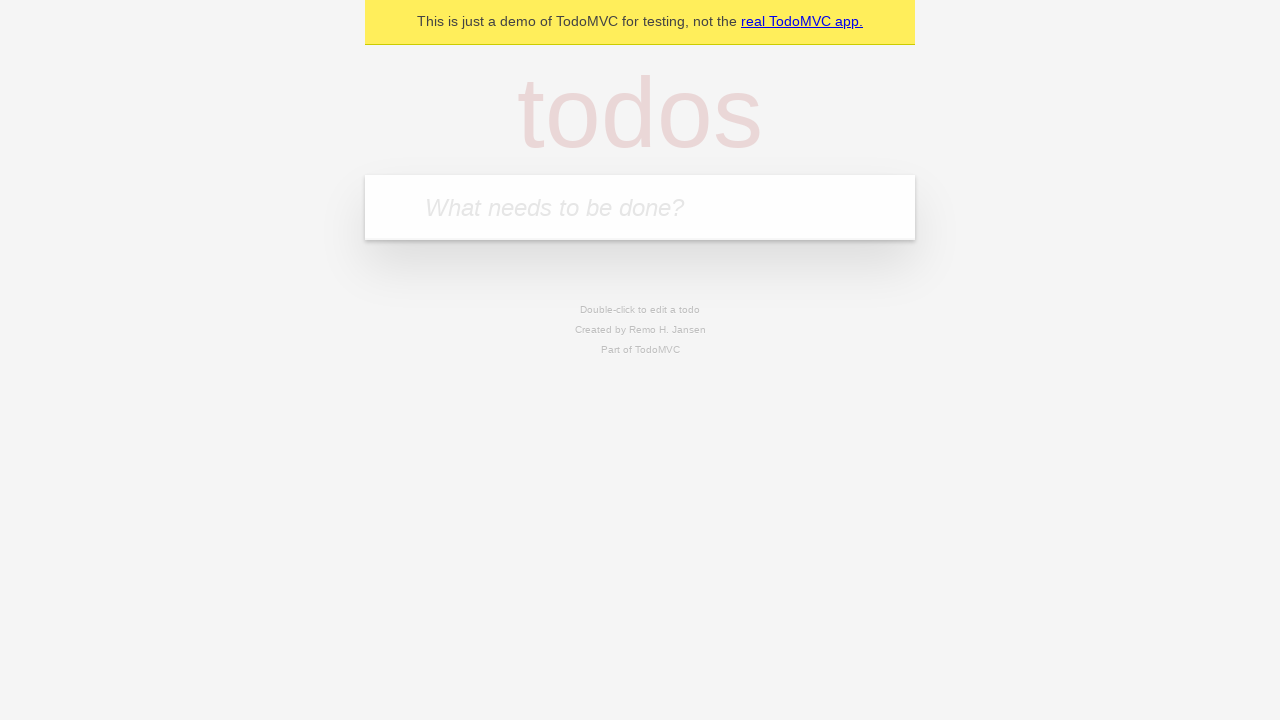

Located the todo input field by placeholder text 'What needs to be done?'
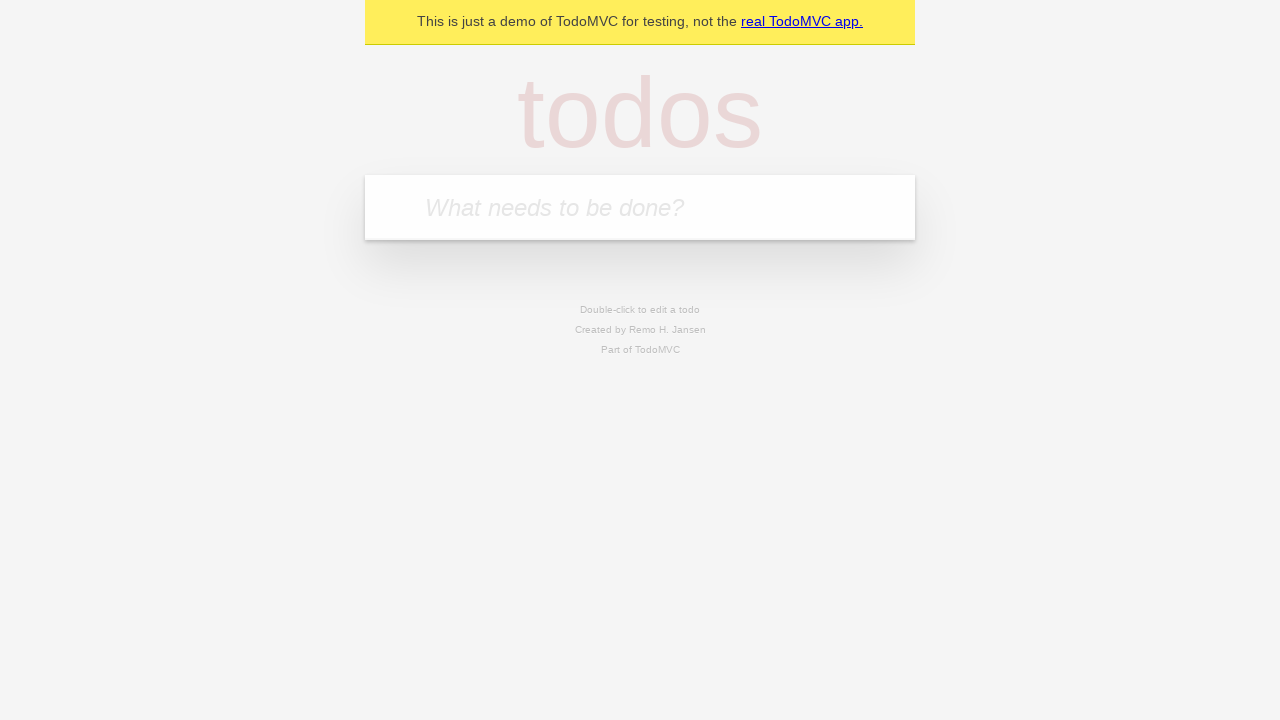

Filled todo input field with 'buy some cheese' on internal:attr=[placeholder="What needs to be done?"i]
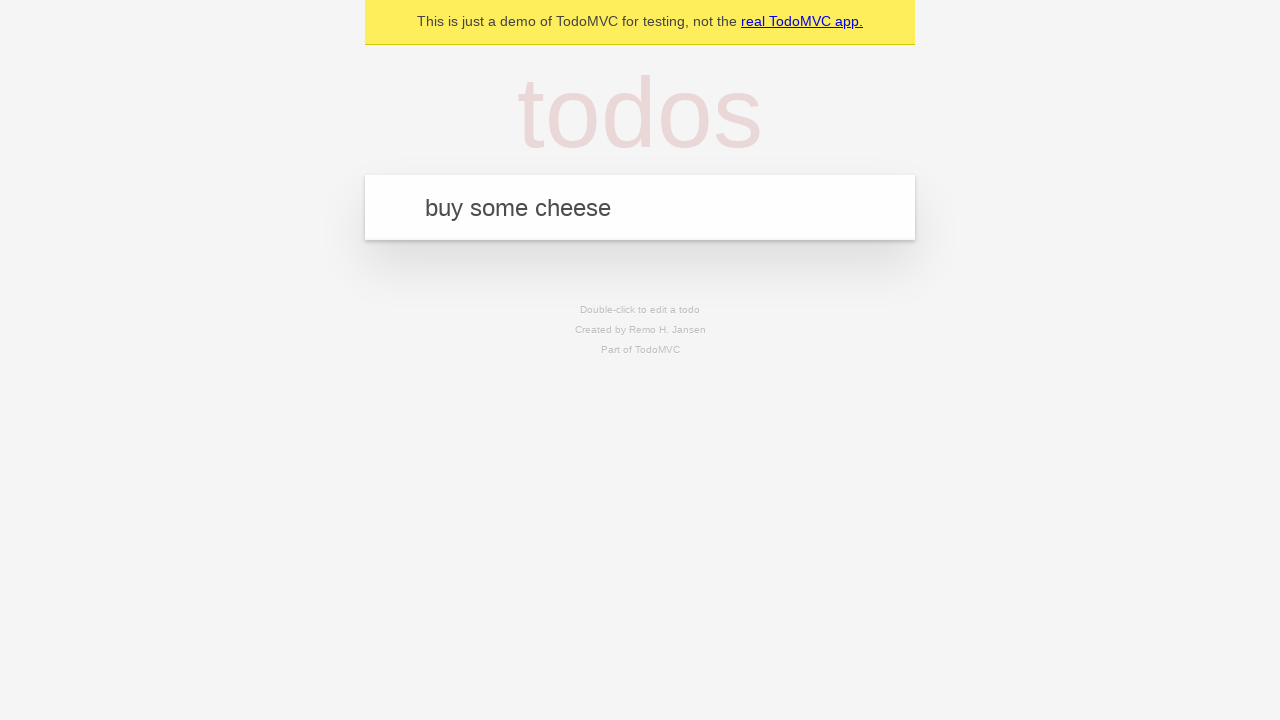

Pressed Enter to add the todo item on internal:attr=[placeholder="What needs to be done?"i]
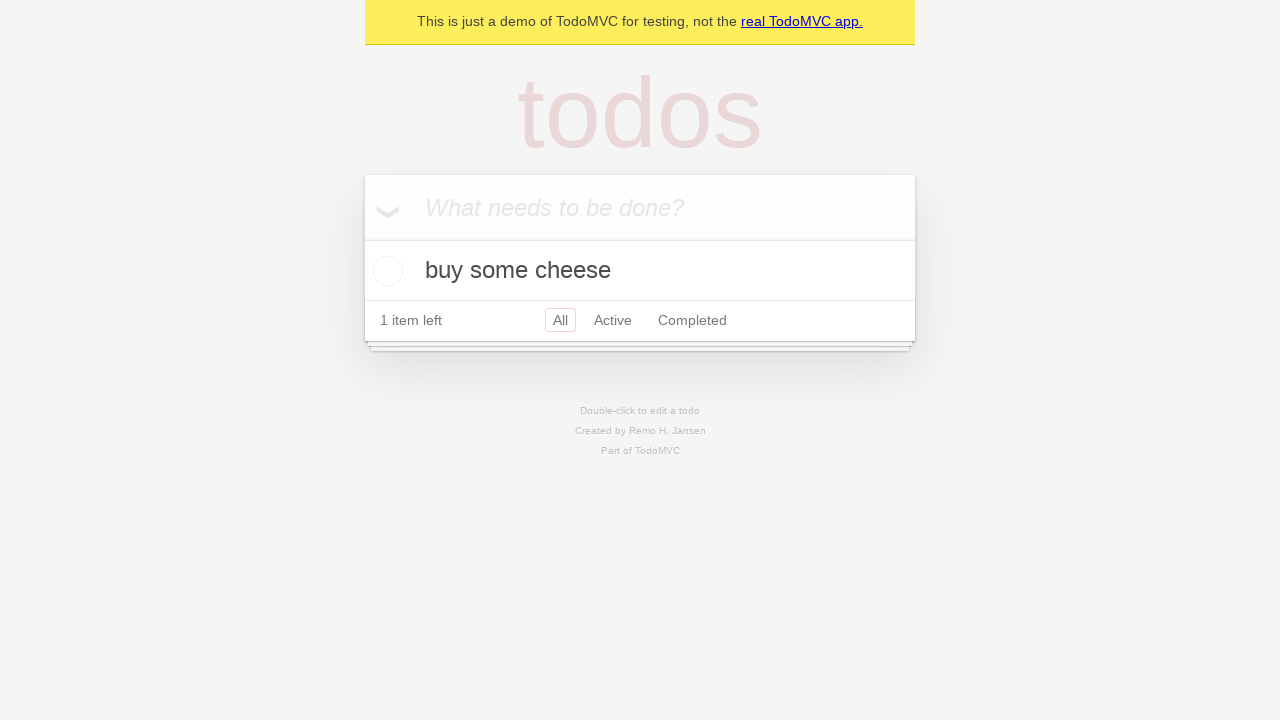

Waited for todo item to be added to the DOM
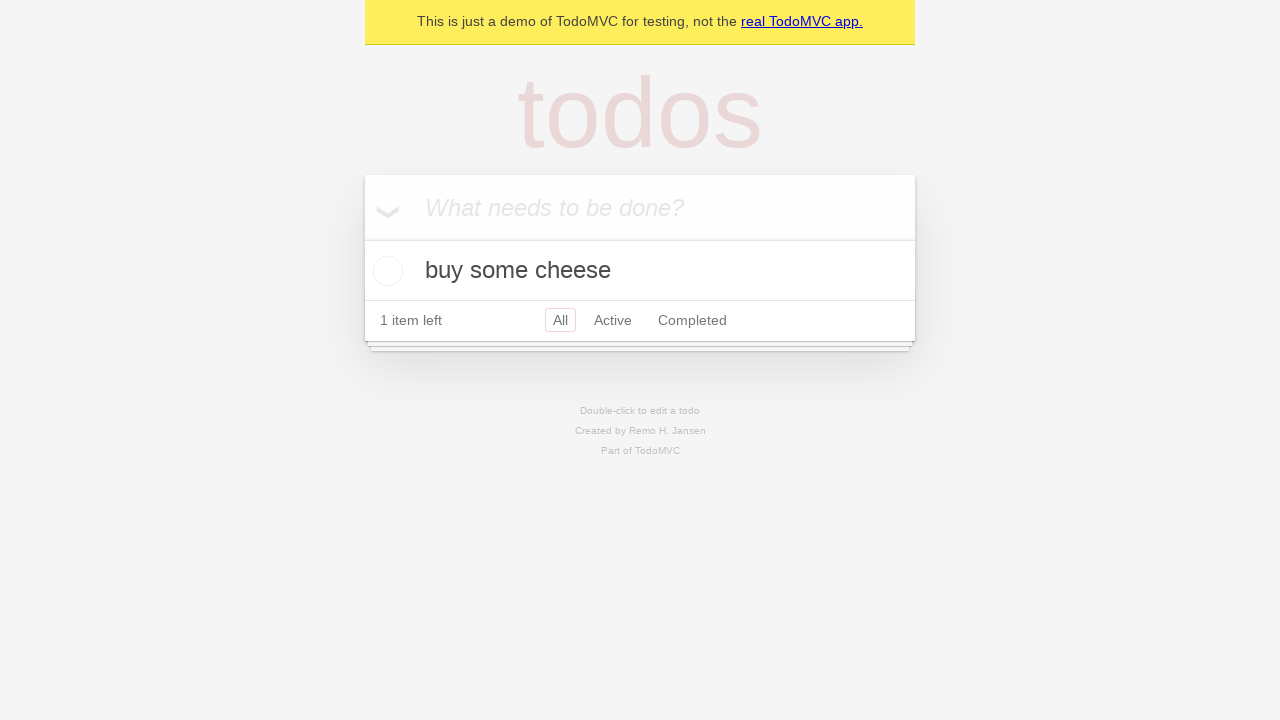

Verified that the text input field is cleared after adding the todo item
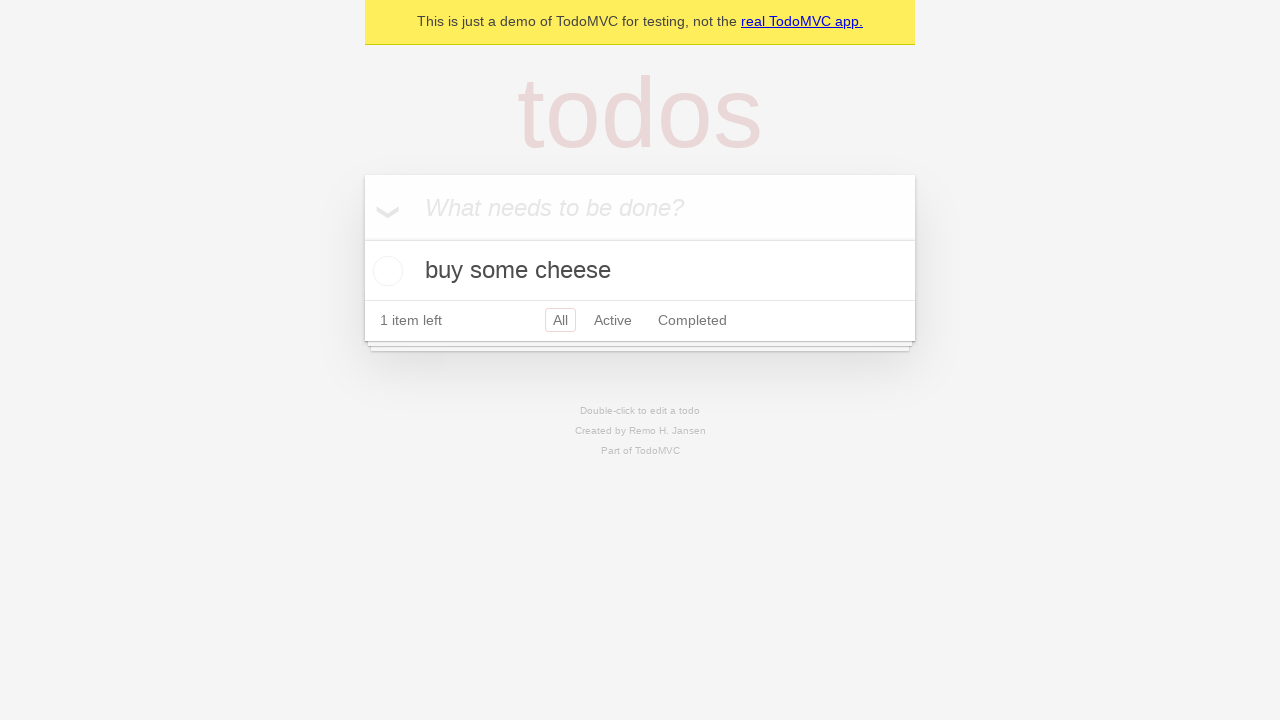

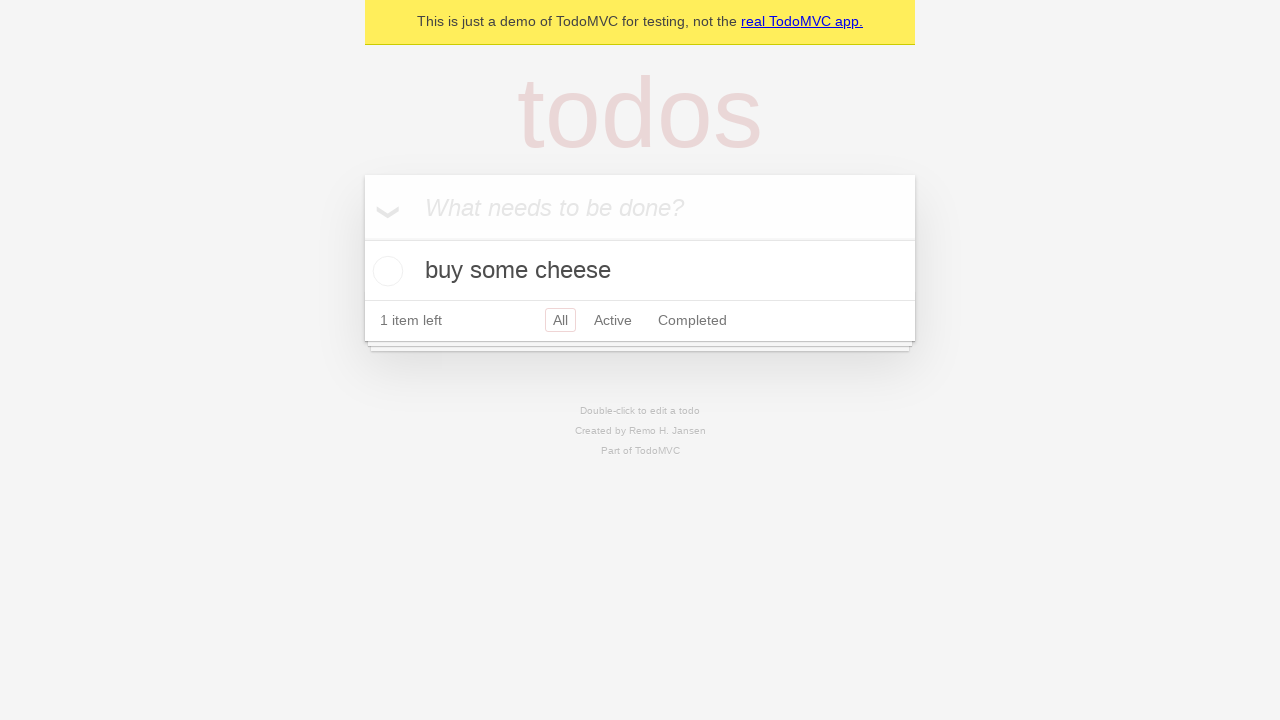